Tests a slow calculator application by setting a delay, performing a calculation (7 + 8), and verifying the result equals 15

Starting URL: https://bonigarcia.dev/selenium-webdriver-java/slow-calculator.html

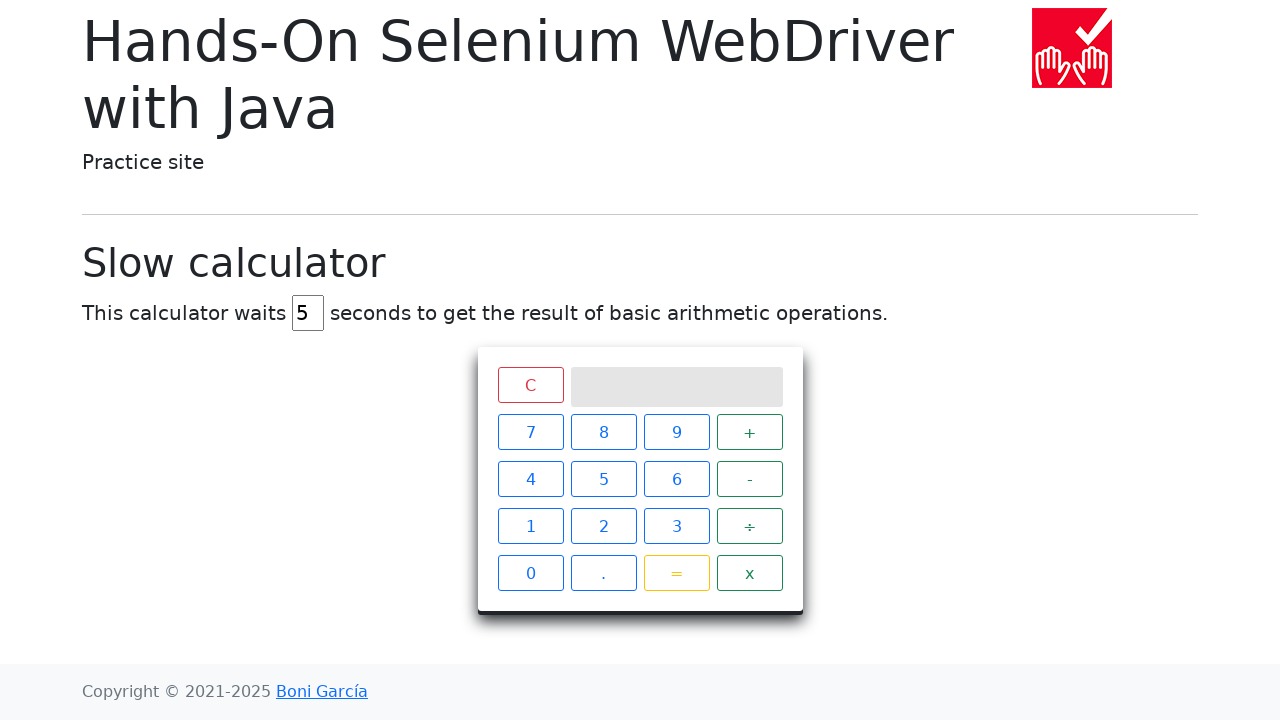

Cleared the delay input field on #delay
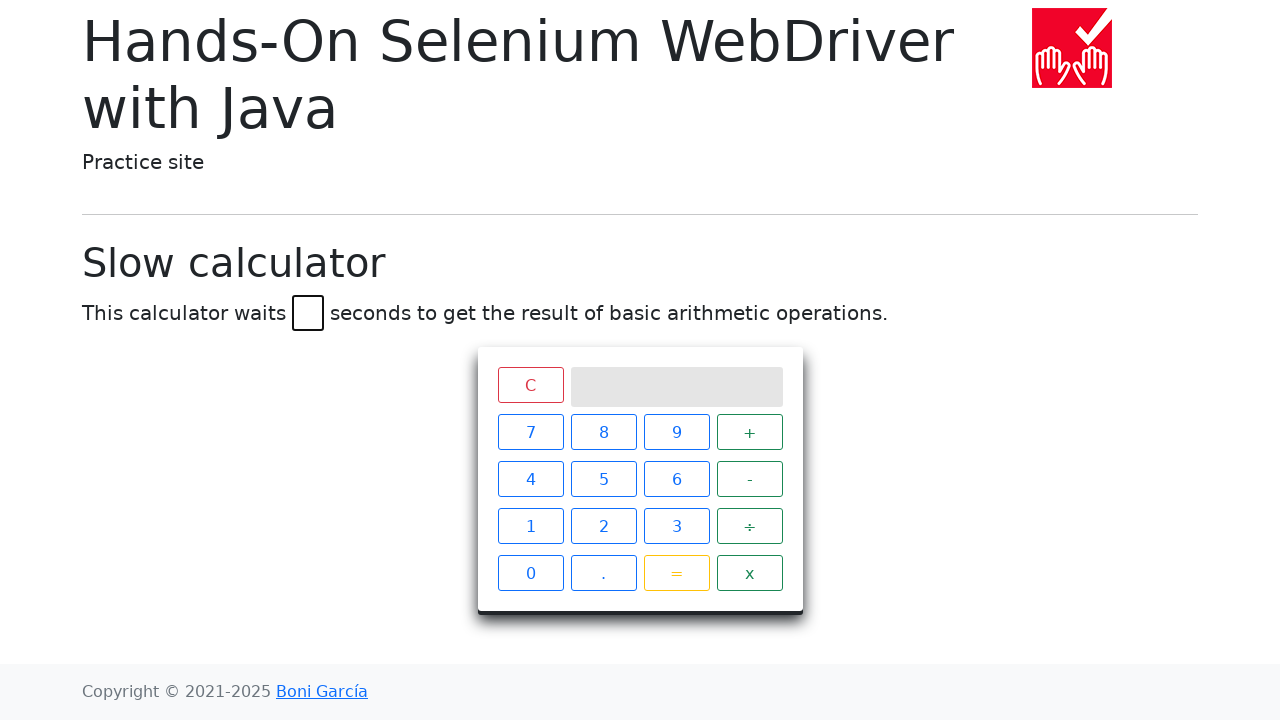

Set delay to 45 seconds on #delay
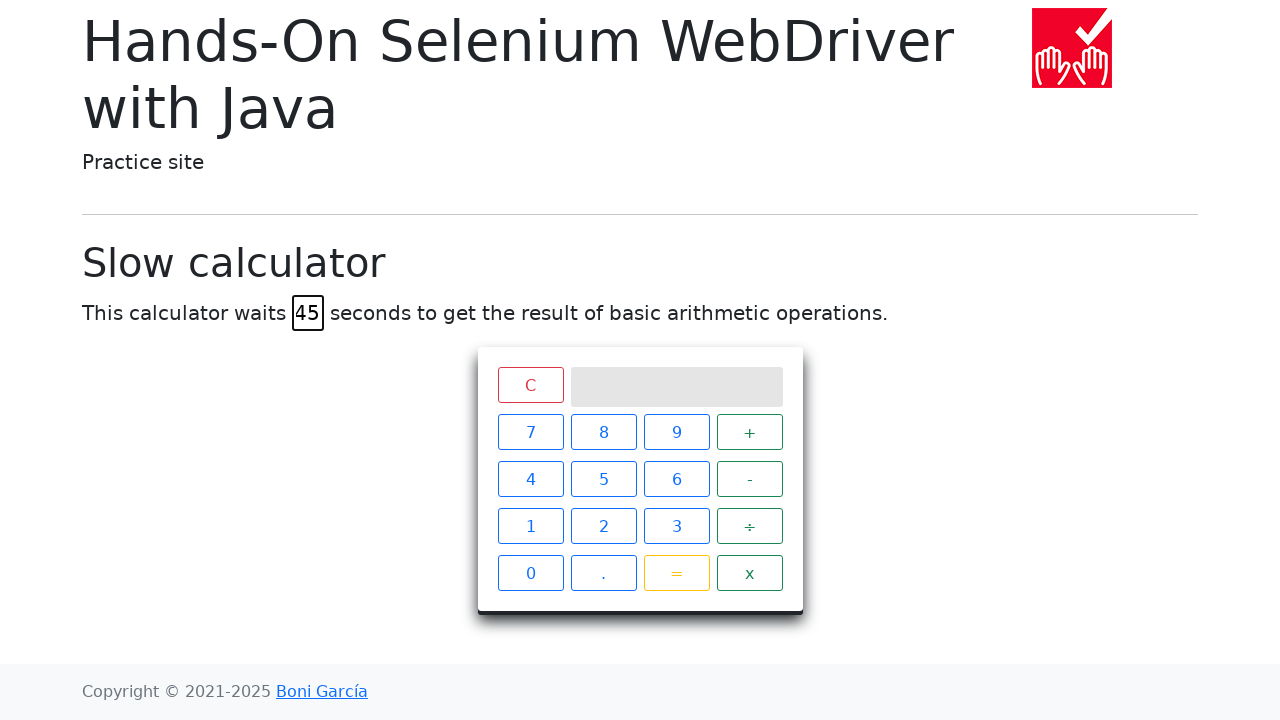

Clicked number 7 at (530, 432) on xpath=//span[text()='7']
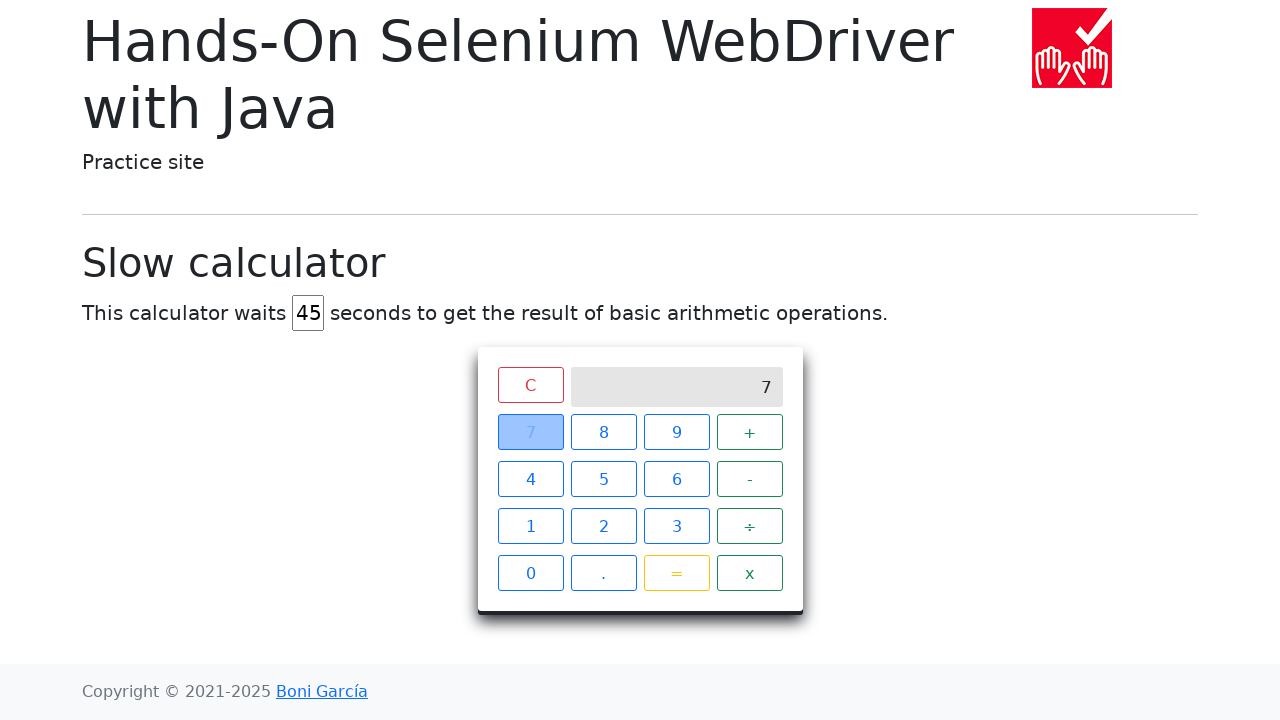

Clicked plus operator at (750, 432) on xpath=//span[text()='+']
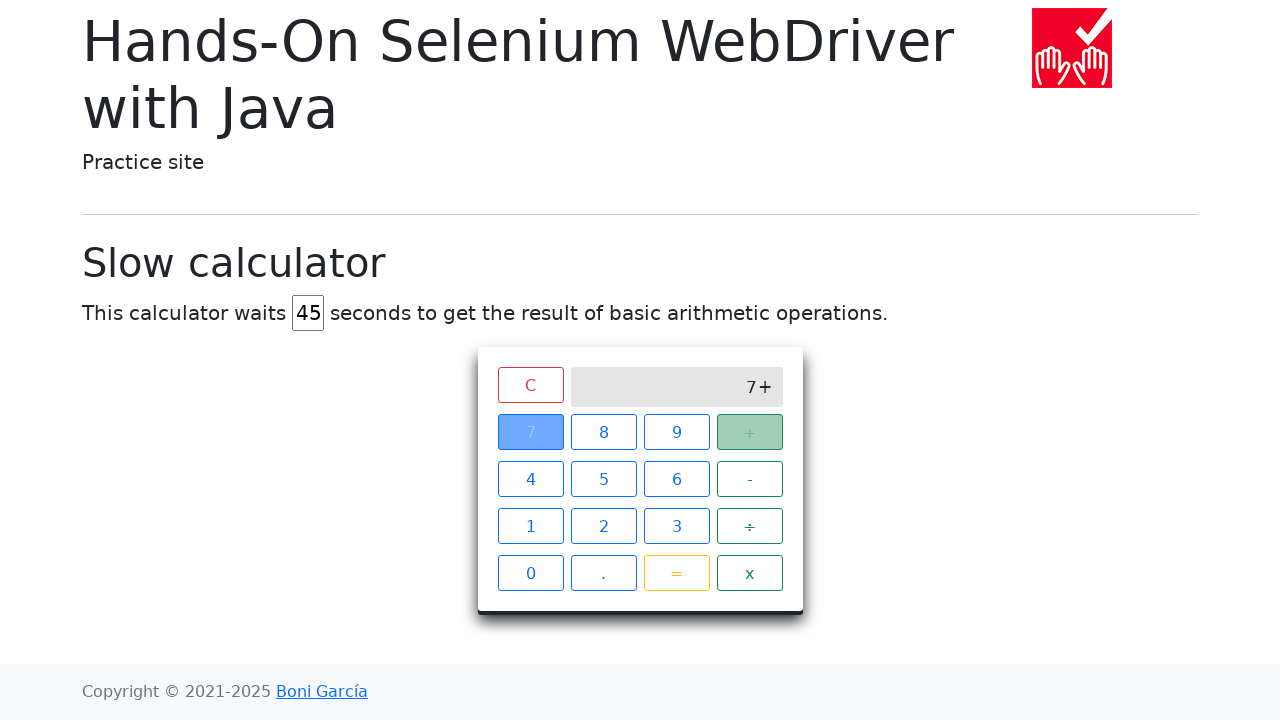

Clicked number 8 at (604, 432) on xpath=//span[text()='8']
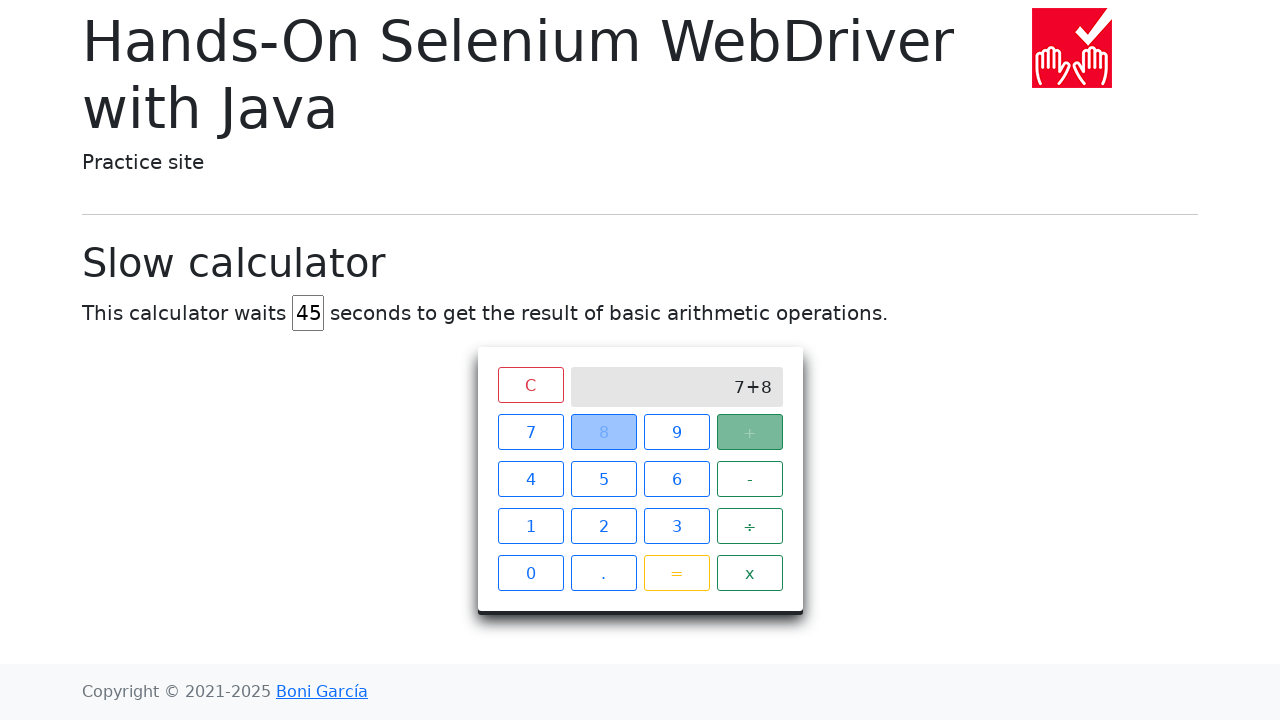

Clicked equals button to calculate 7 + 8 at (676, 573) on xpath=//span[text()='=']
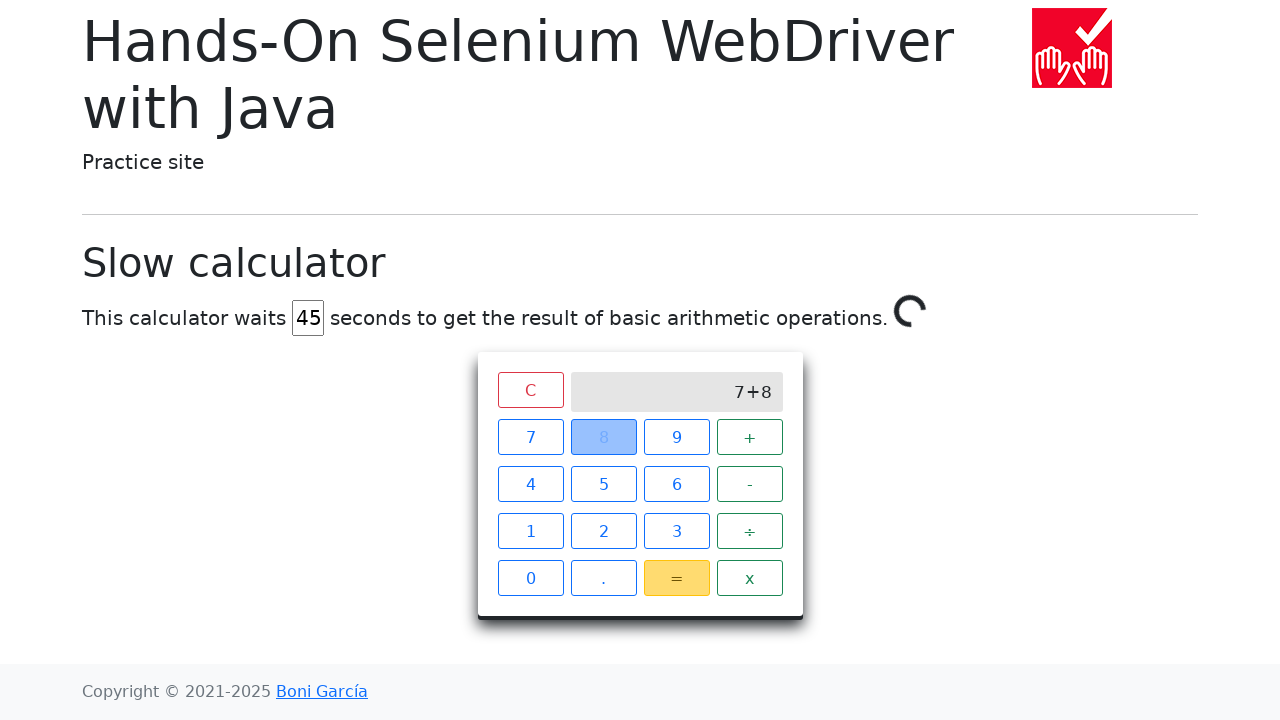

Verified calculation result equals 15 after 45-second delay
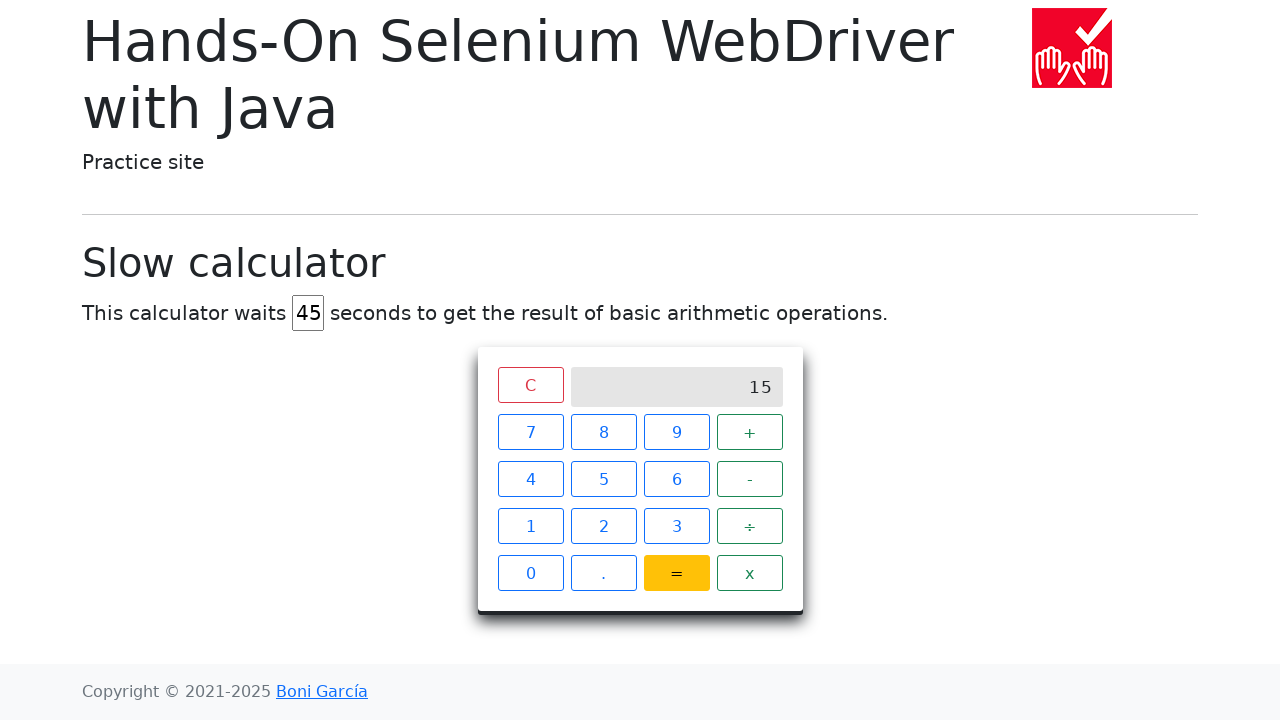

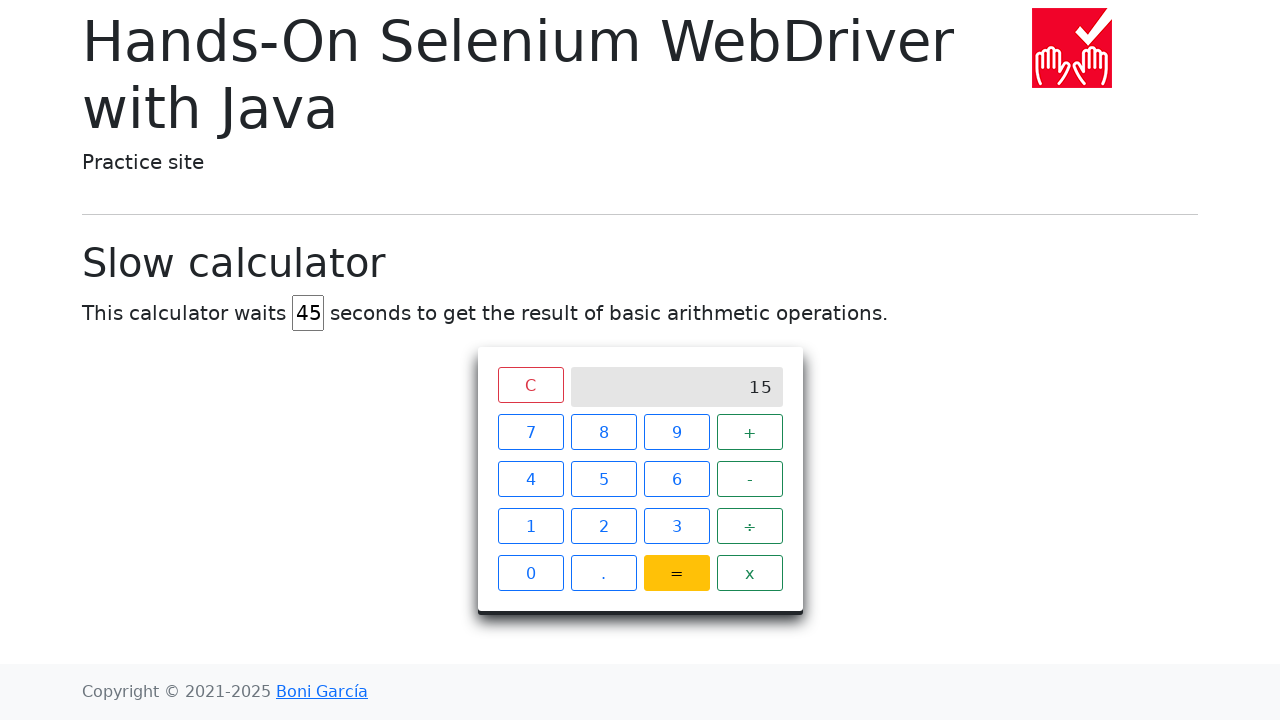